Tests footer links functionality by opening each link in the first column of the footer section in new tabs and navigating through them

Starting URL: https://rahulshettyacademy.com/AutomationPractice/

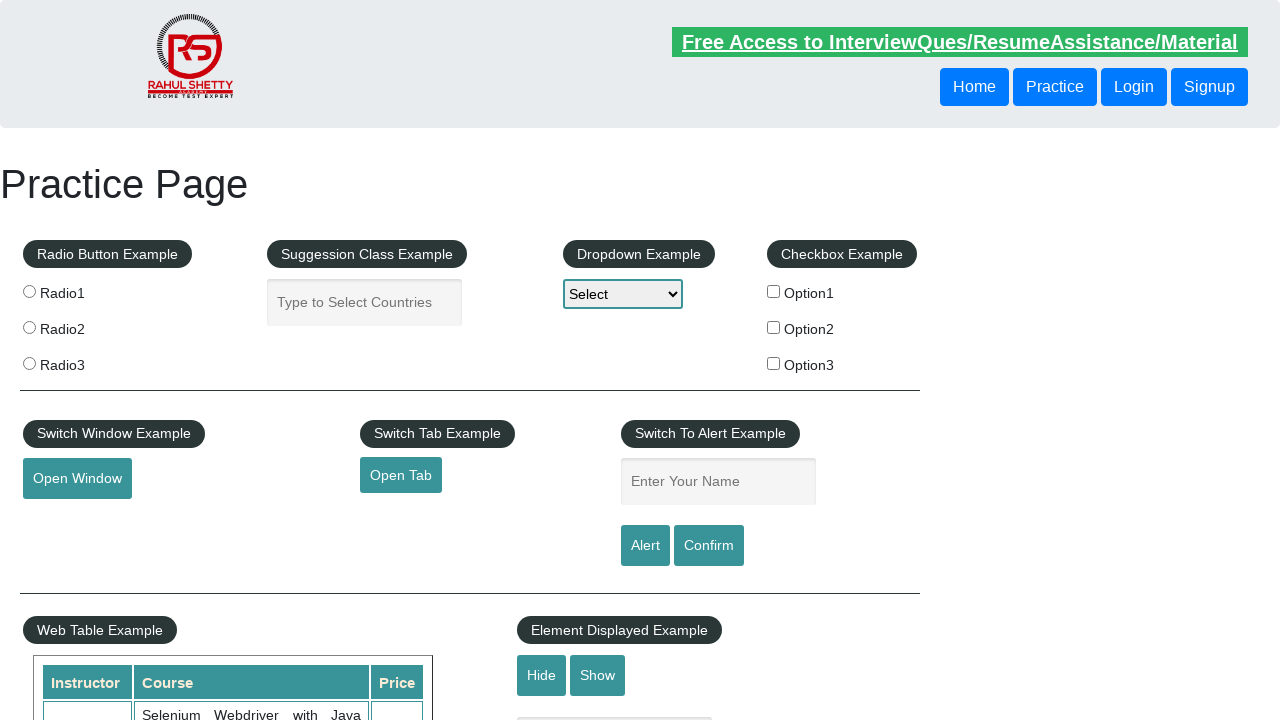

Located footer section with id 'gf-BIG'
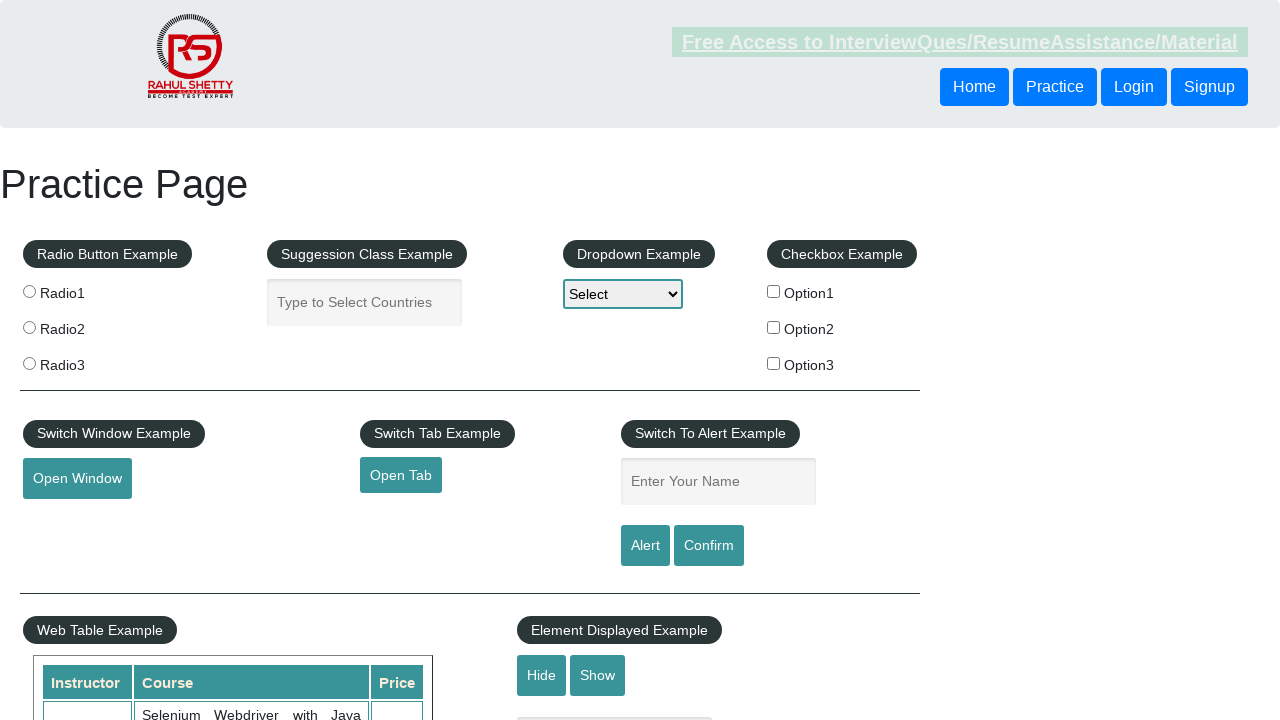

Located first column in footer table
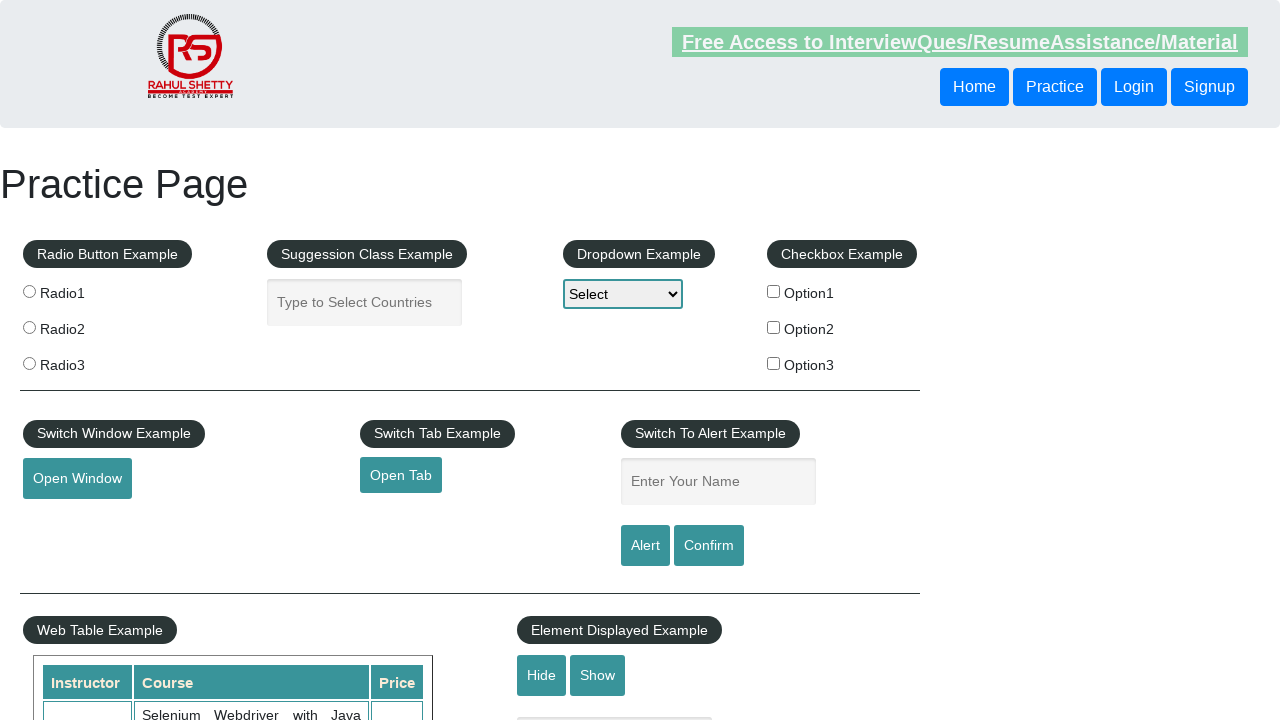

Retrieved 5 links from first column
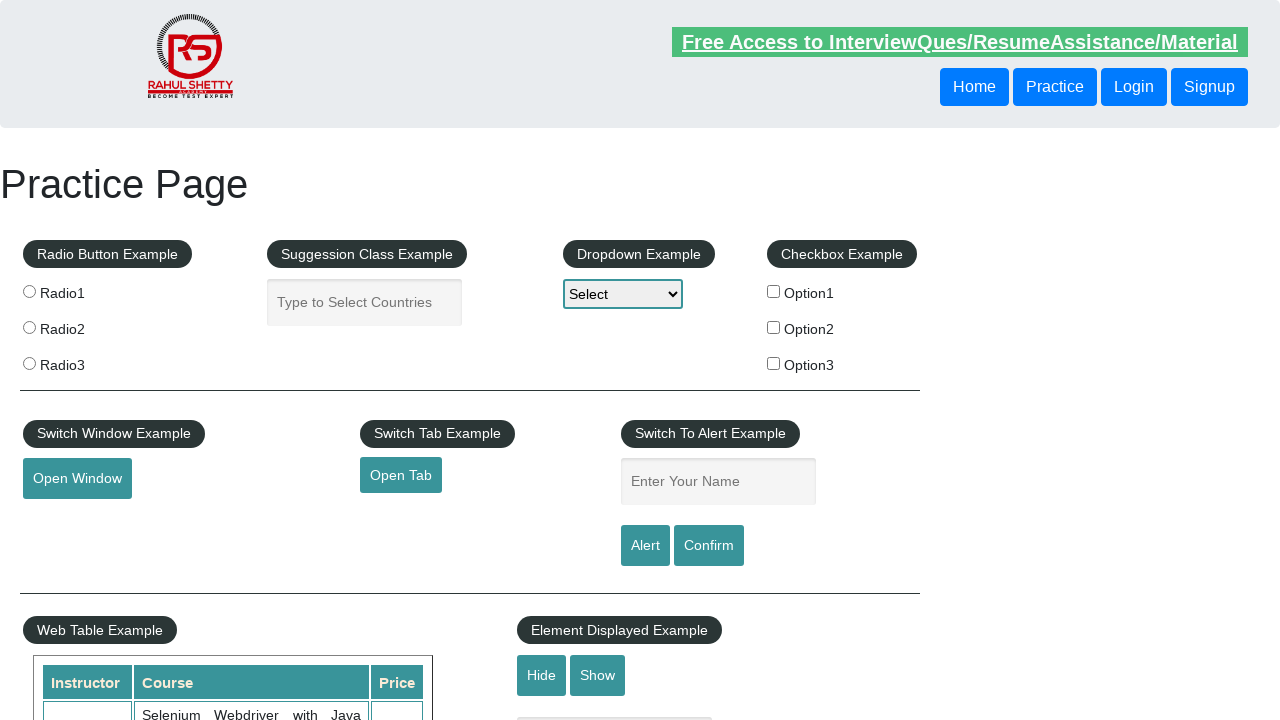

Opened footer link 1 in new tab using Ctrl+Click at (68, 520) on #gf-BIG >> xpath=//table/tbody/tr/td[1]/ul >> a >> nth=1
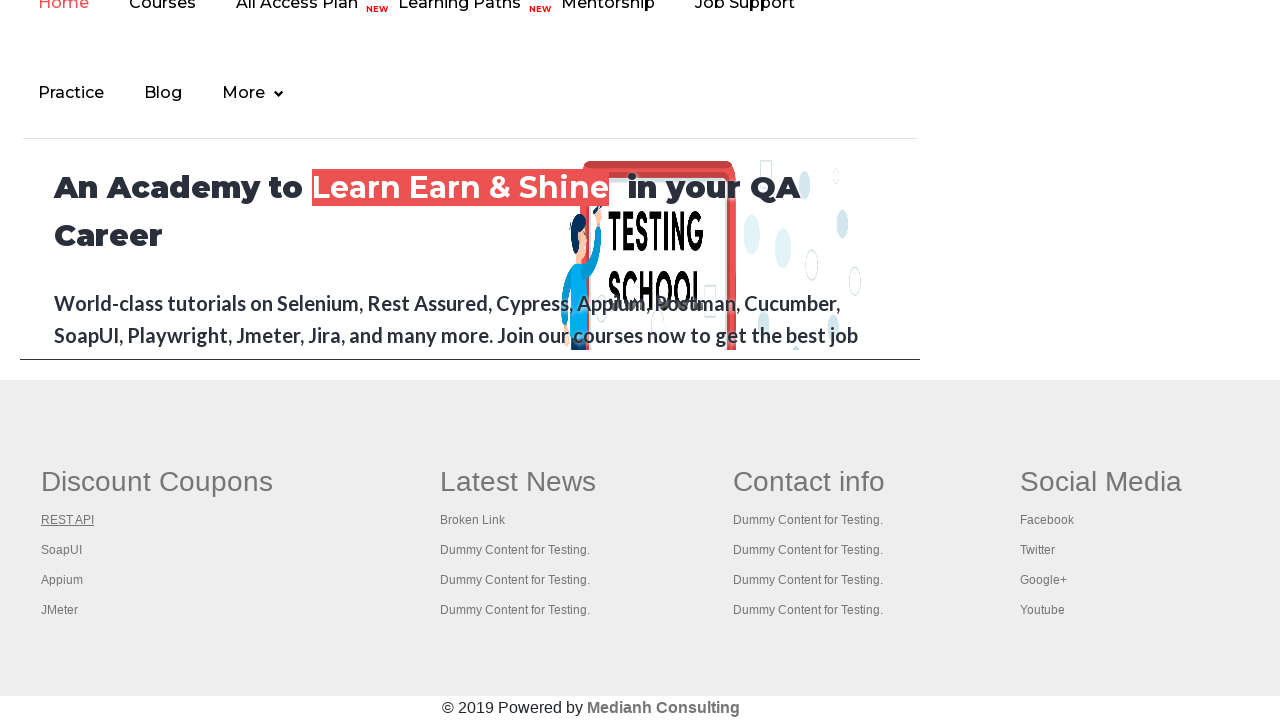

Opened footer link 2 in new tab using Ctrl+Click at (62, 550) on #gf-BIG >> xpath=//table/tbody/tr/td[1]/ul >> a >> nth=2
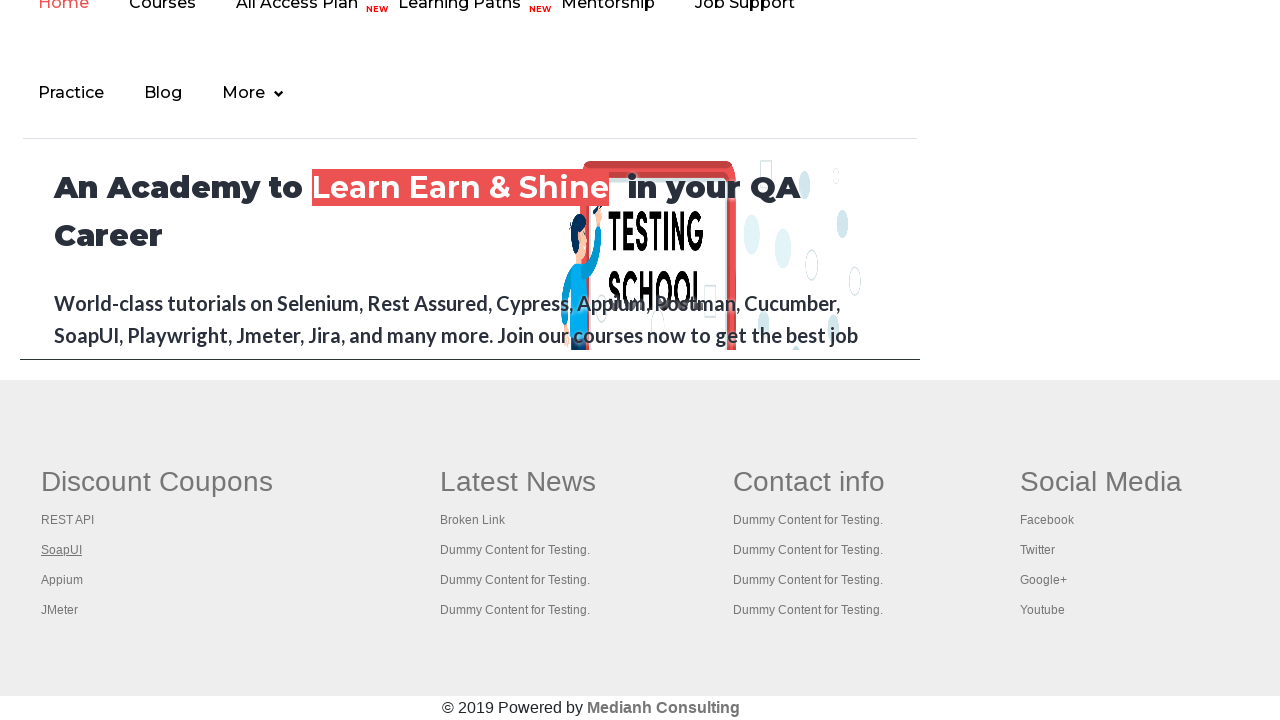

Opened footer link 3 in new tab using Ctrl+Click at (62, 580) on #gf-BIG >> xpath=//table/tbody/tr/td[1]/ul >> a >> nth=3
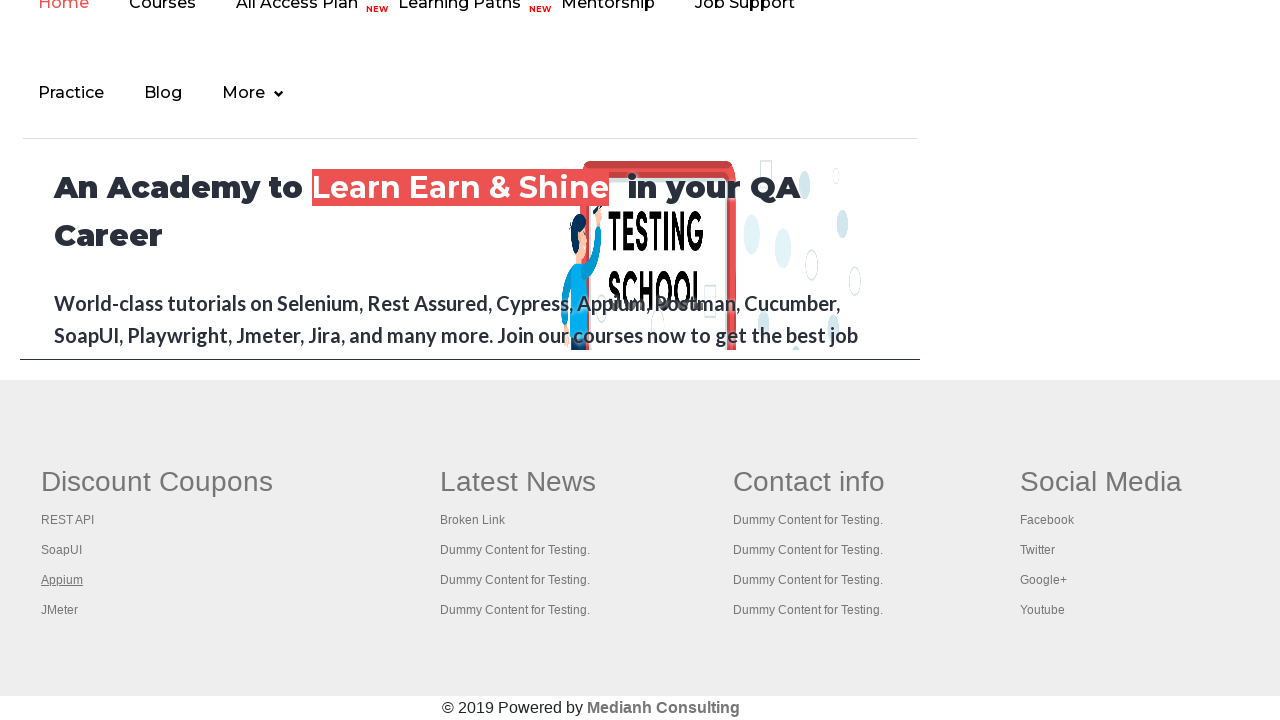

Opened footer link 4 in new tab using Ctrl+Click at (60, 610) on #gf-BIG >> xpath=//table/tbody/tr/td[1]/ul >> a >> nth=4
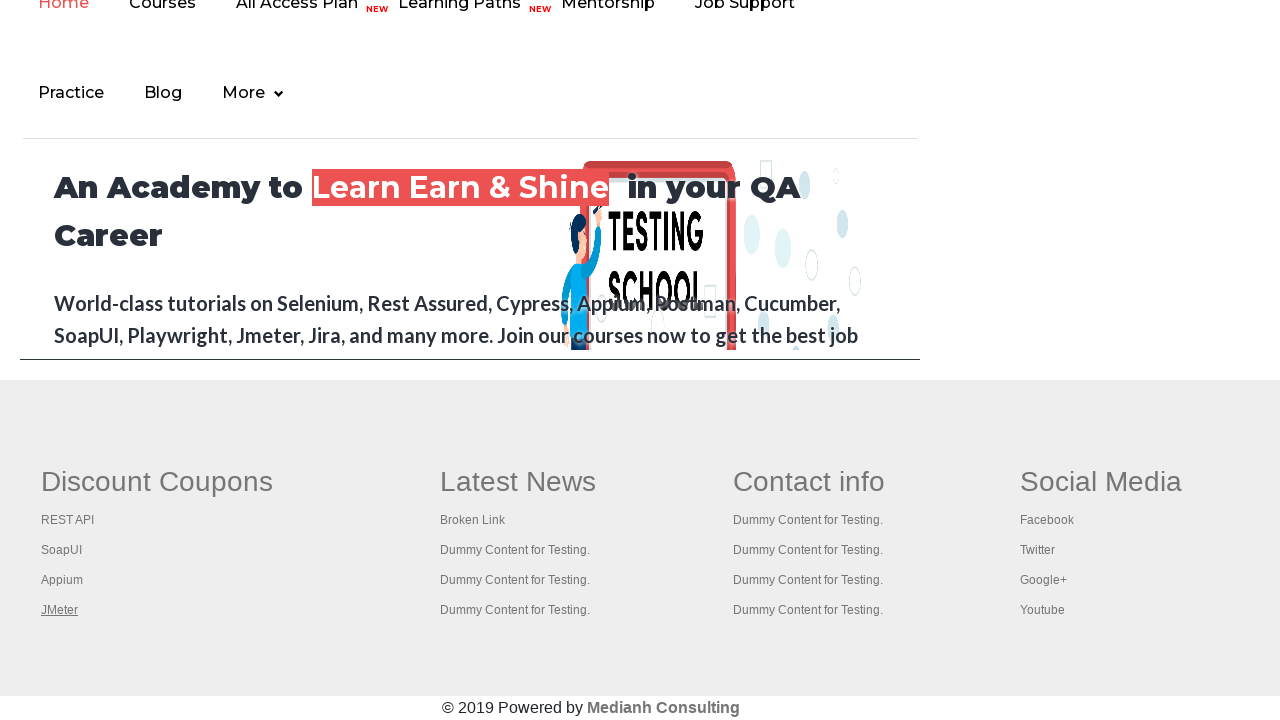

Waited for opened page to reach load state
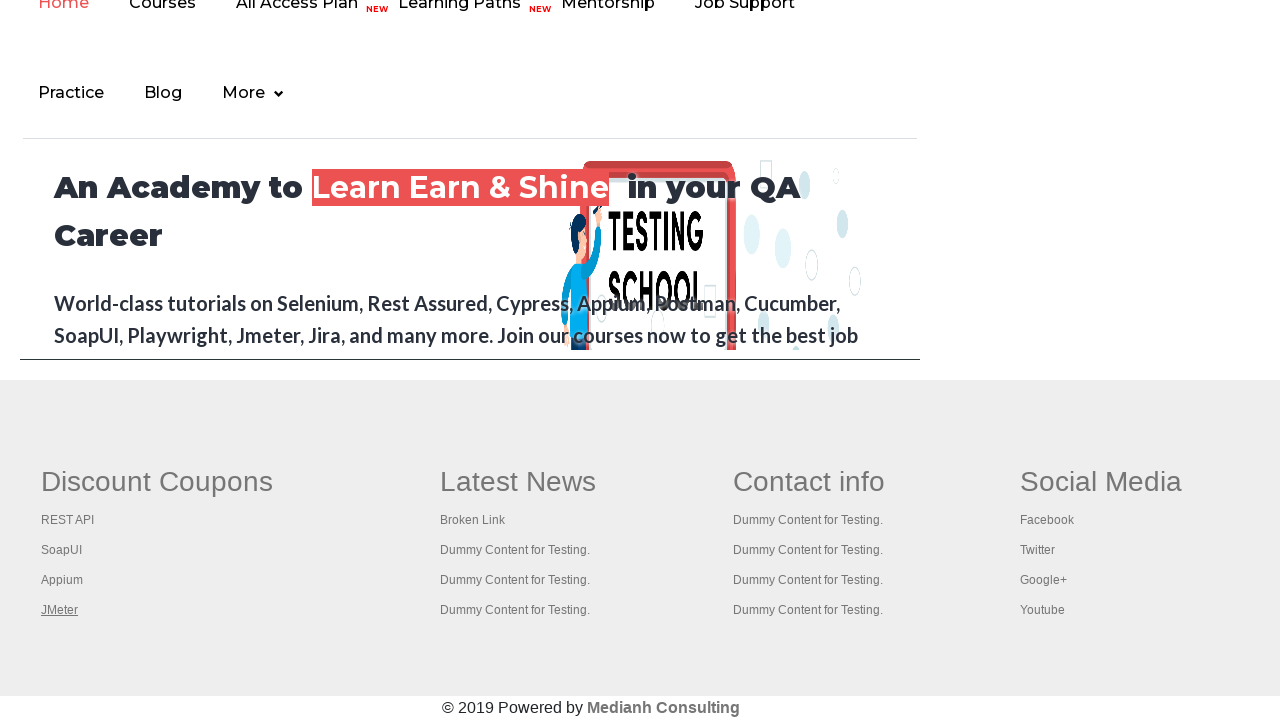

Verified opened page loaded successfully with title: REST API Tutorial
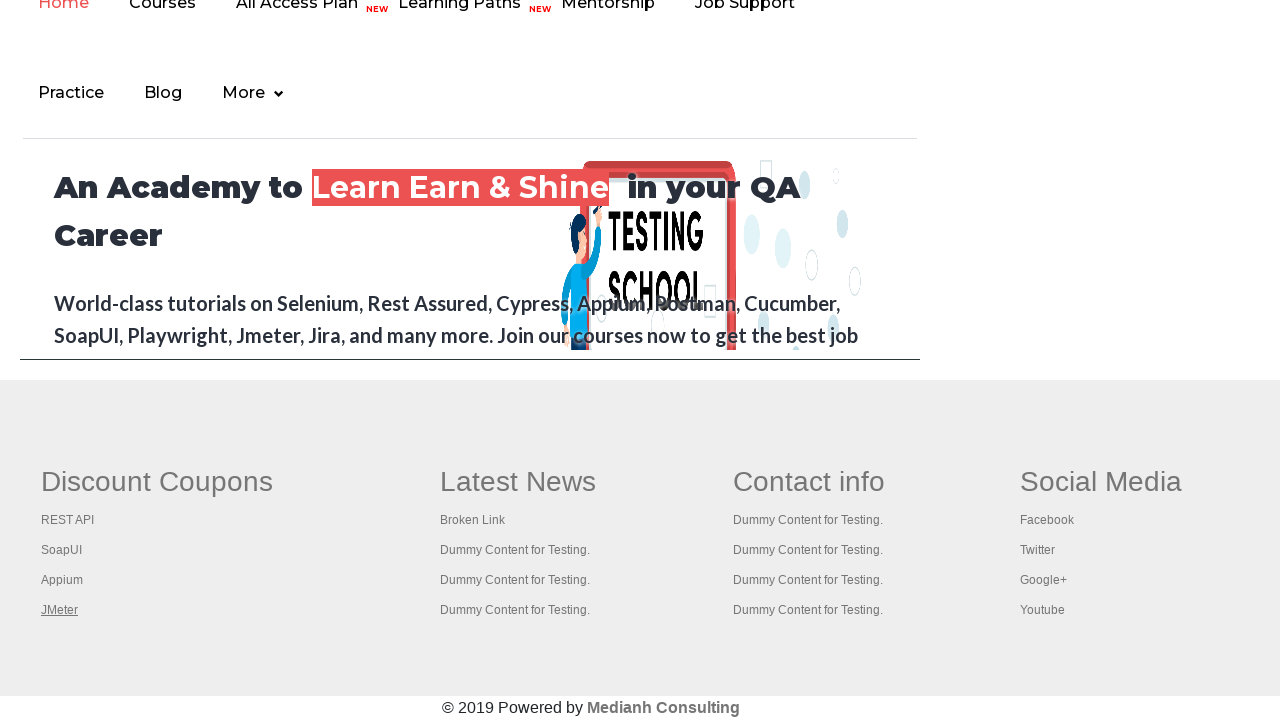

Waited for opened page to reach load state
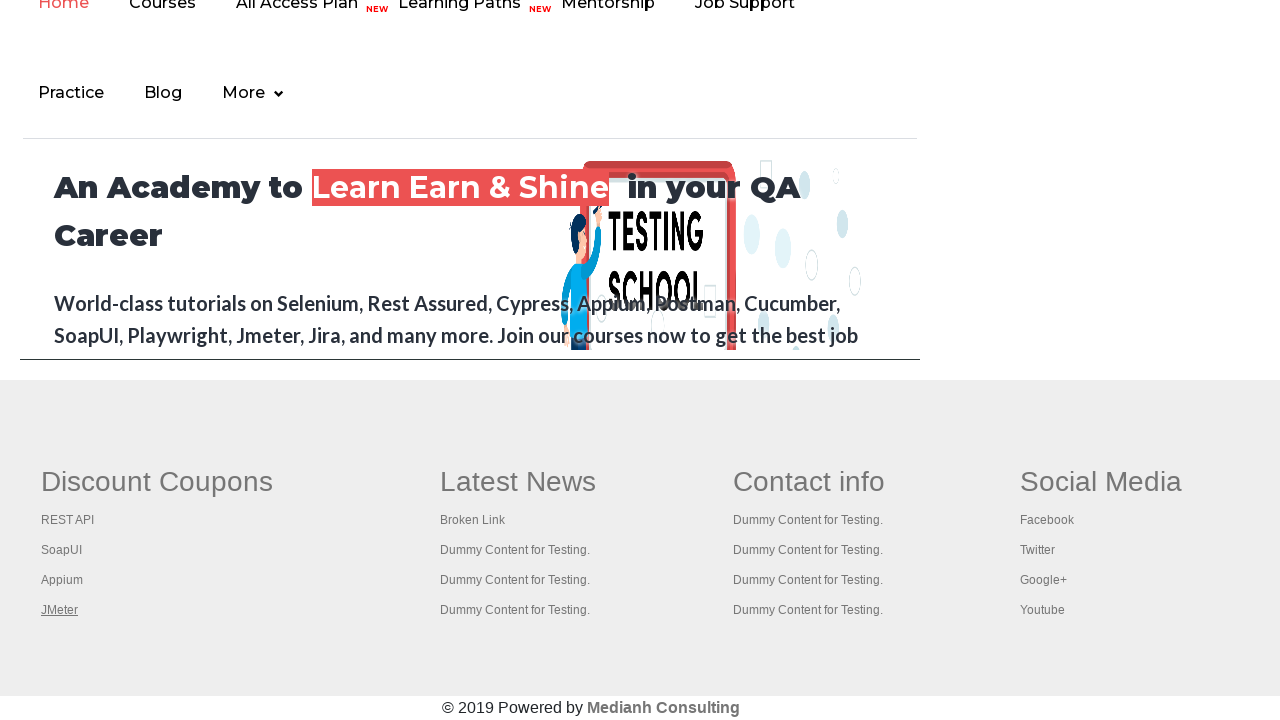

Verified opened page loaded successfully with title: The World’s Most Popular API Testing Tool | SoapUI
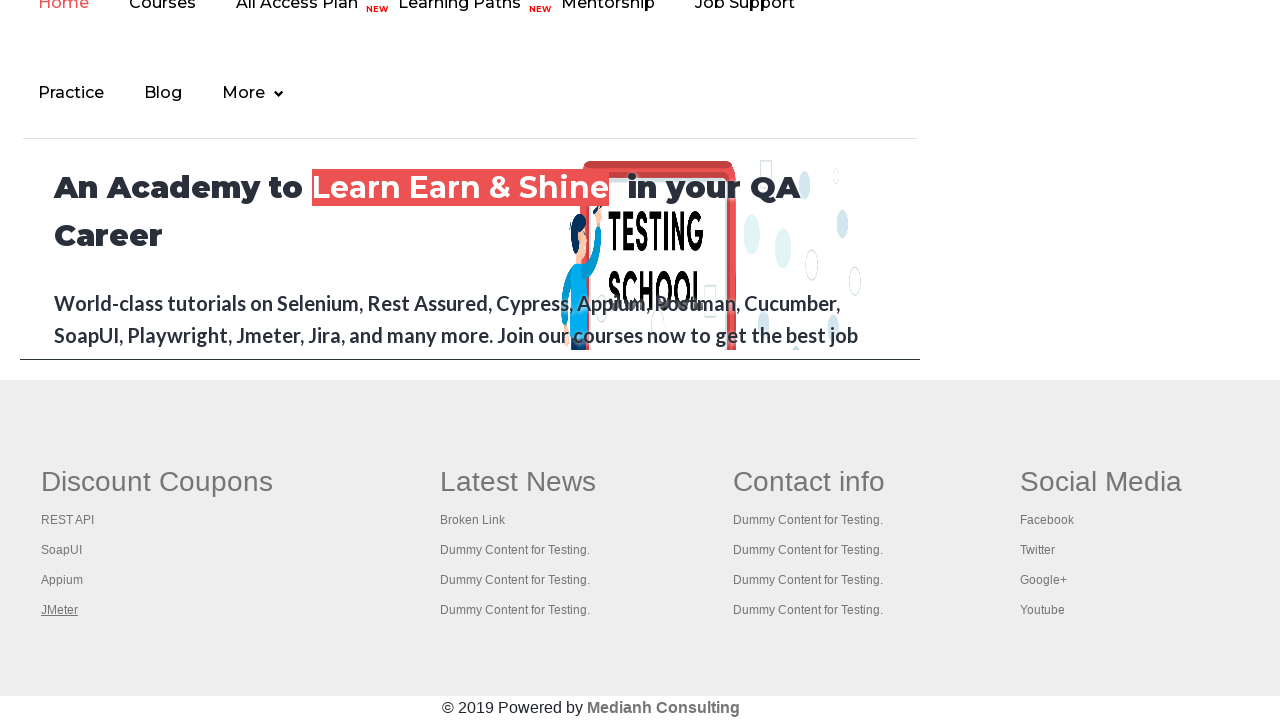

Waited for opened page to reach load state
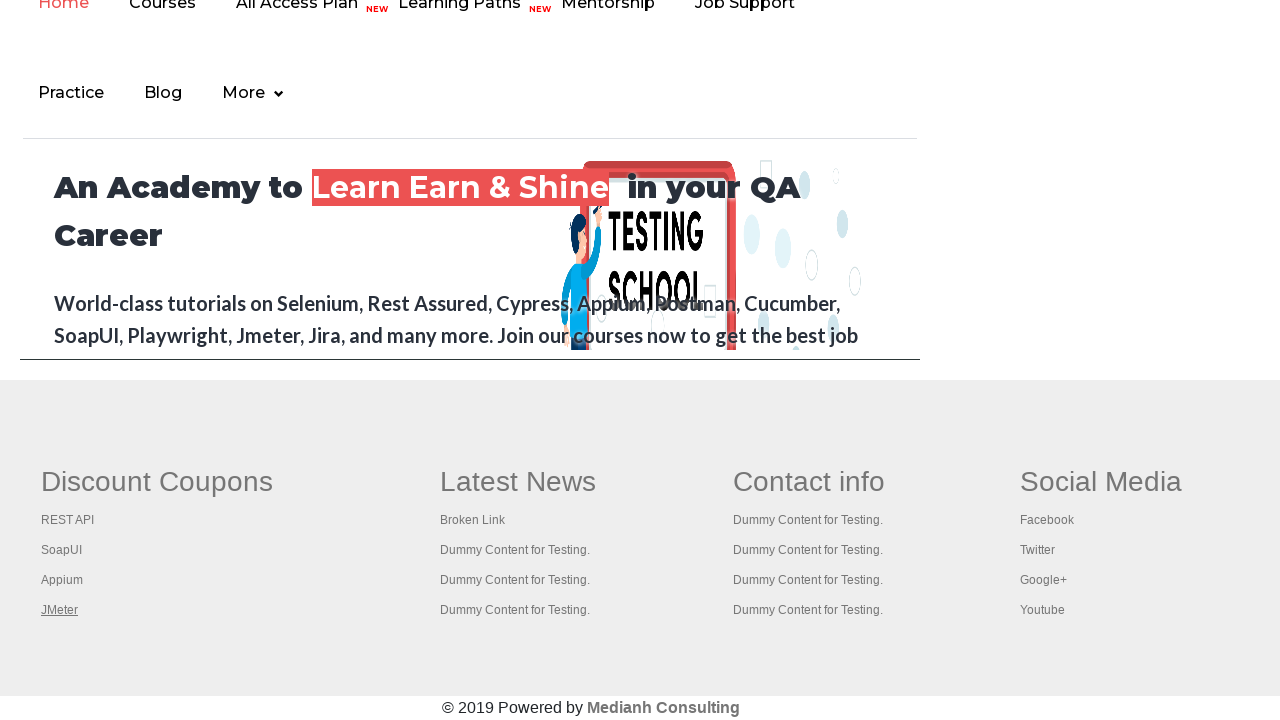

Verified opened page loaded successfully with title: Appium tutorial for Mobile Apps testing | RahulShetty Academy | Rahul
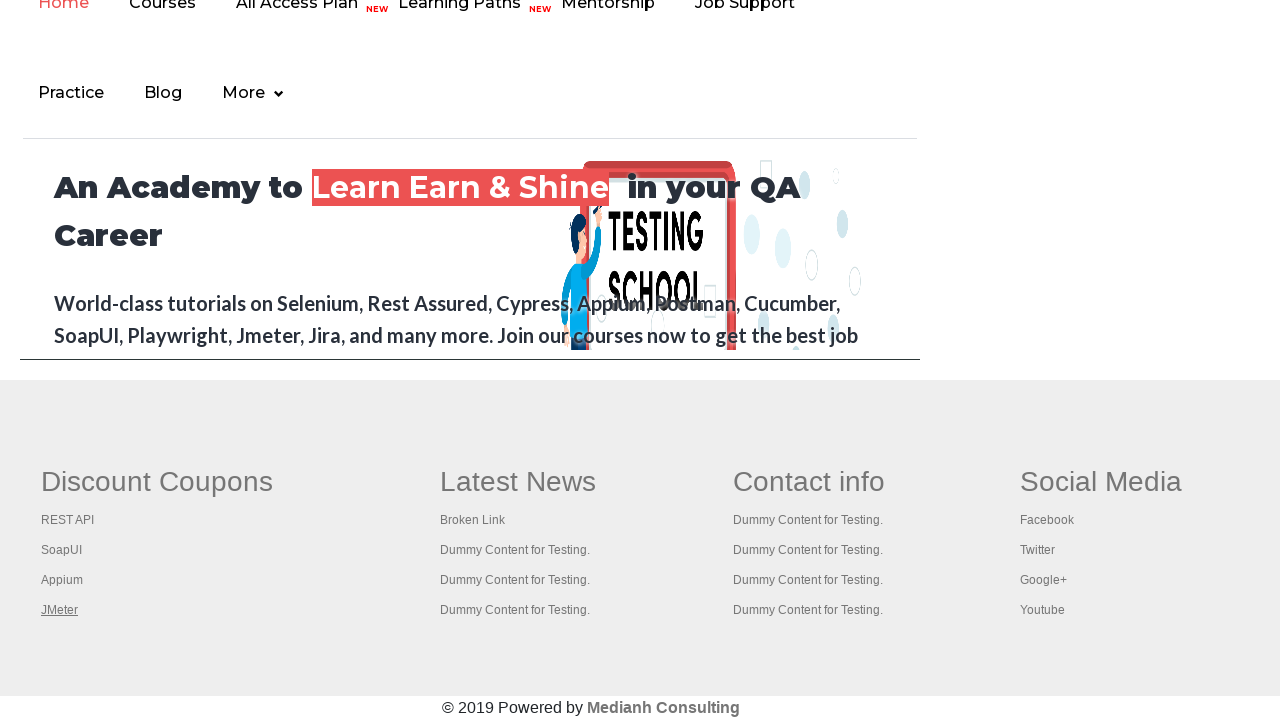

Waited for opened page to reach load state
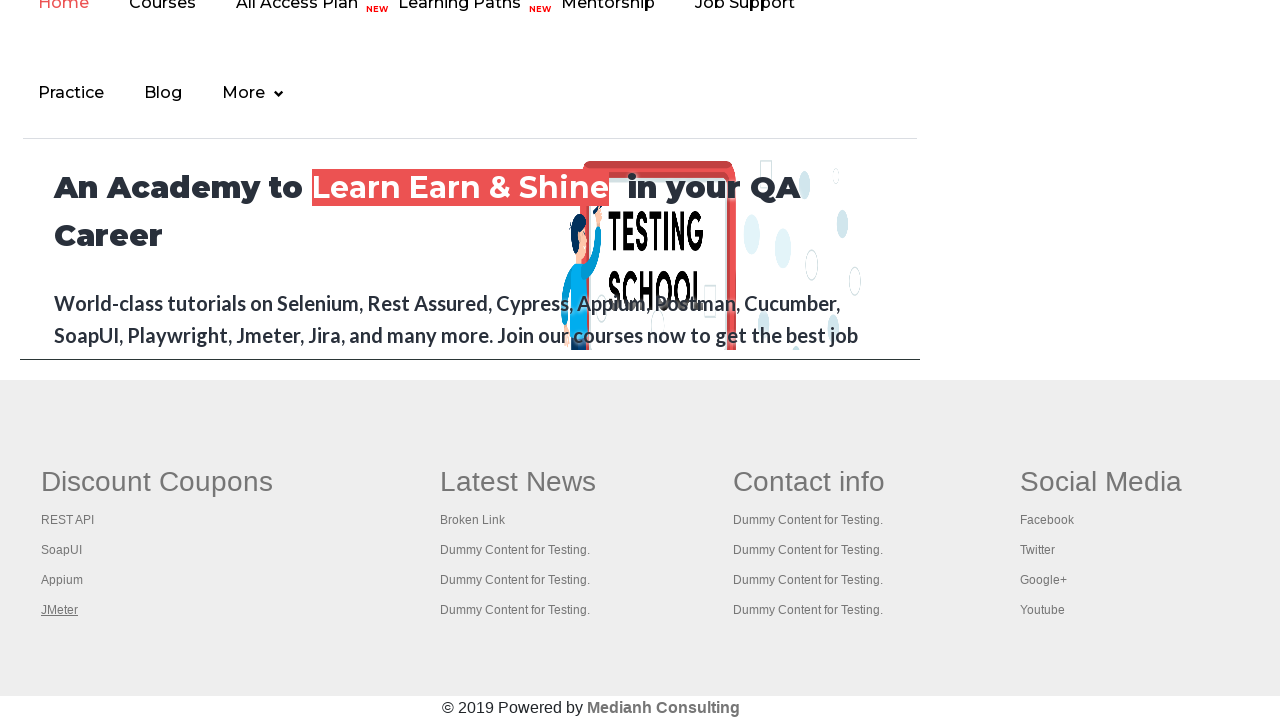

Verified opened page loaded successfully with title: Apache JMeter - Apache JMeter™
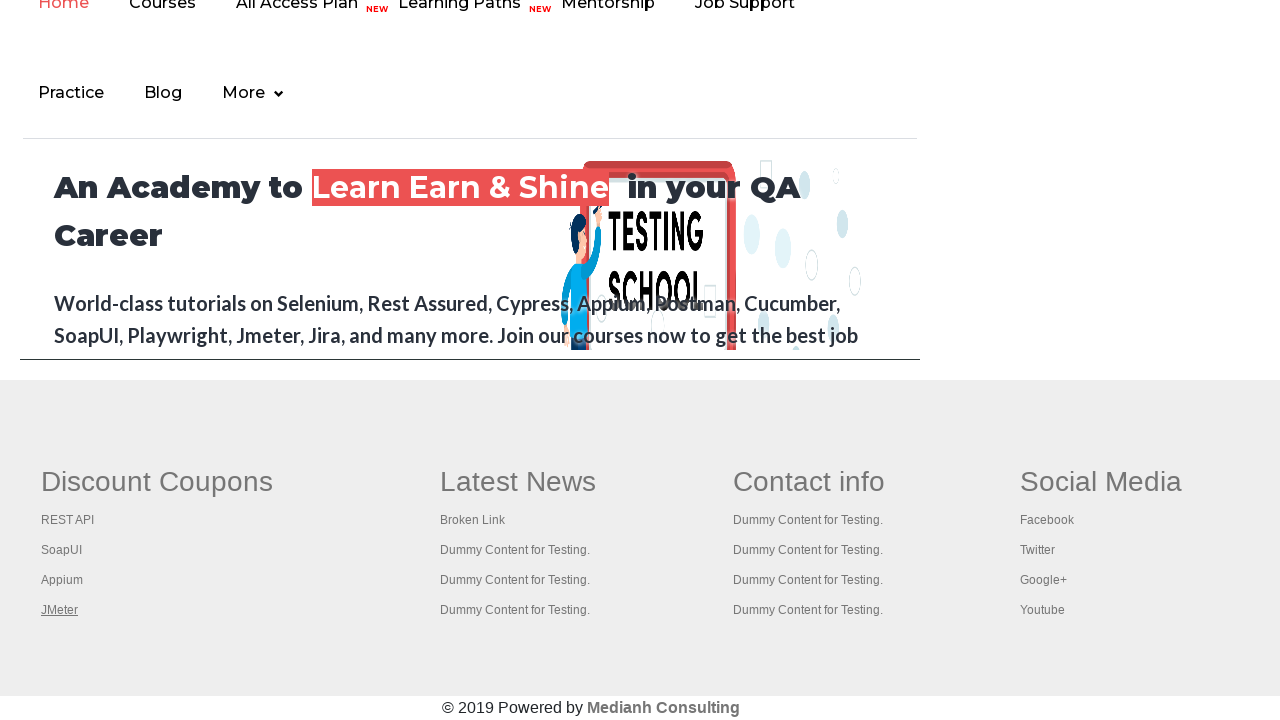

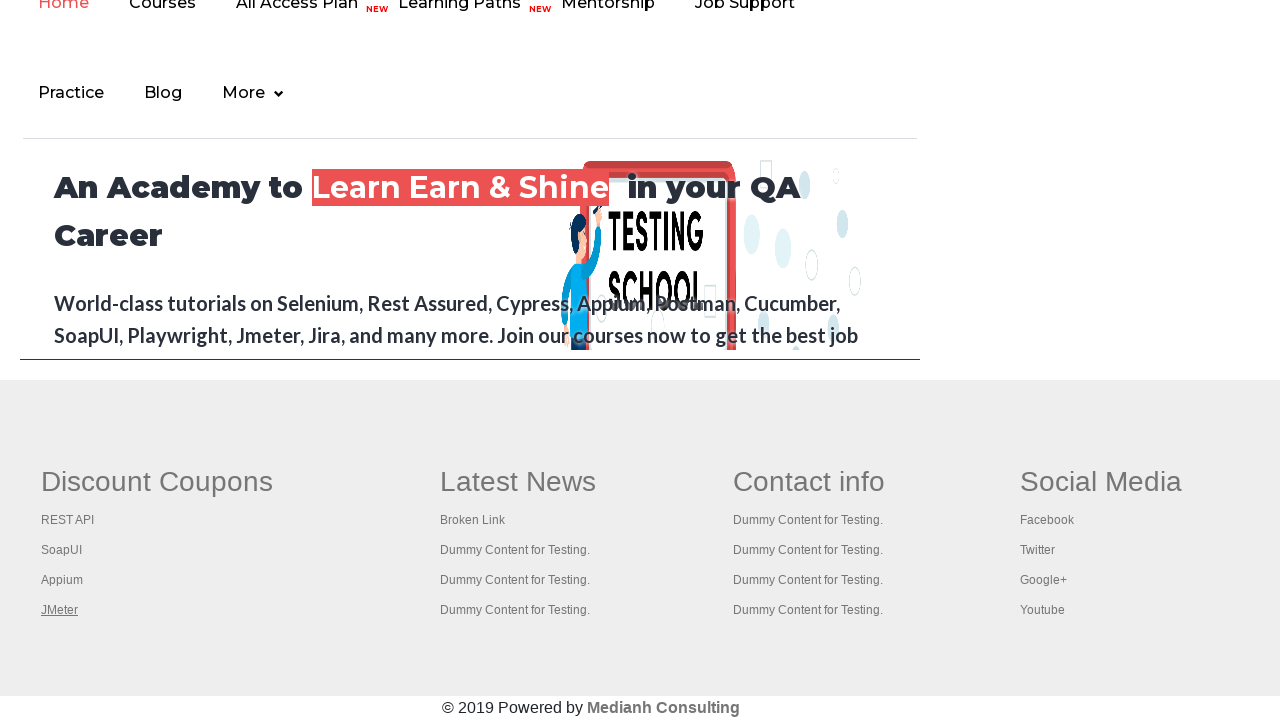